Tests form validation with valid name but invalid month and extra character in date, verifying date error is shown but name error is not

Starting URL: https://elenarivero.github.io/ejercicio3/index.html

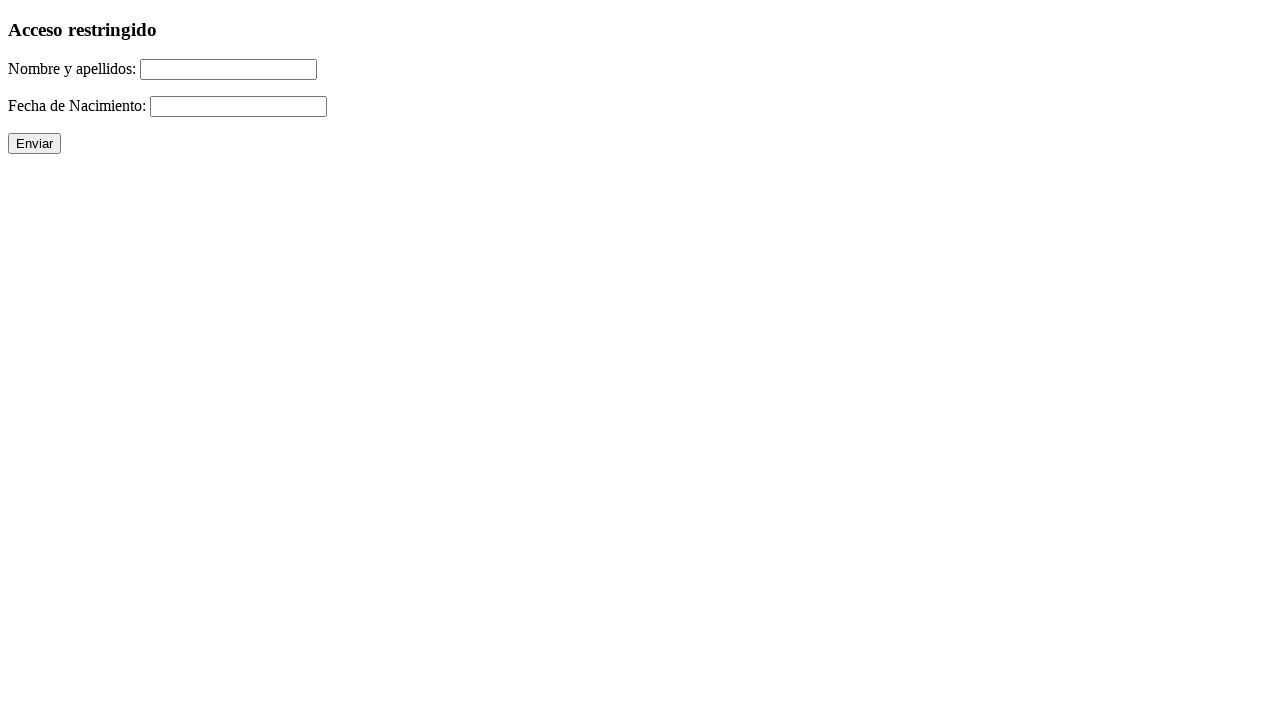

Filled name field with 'Ruben' on #nomap
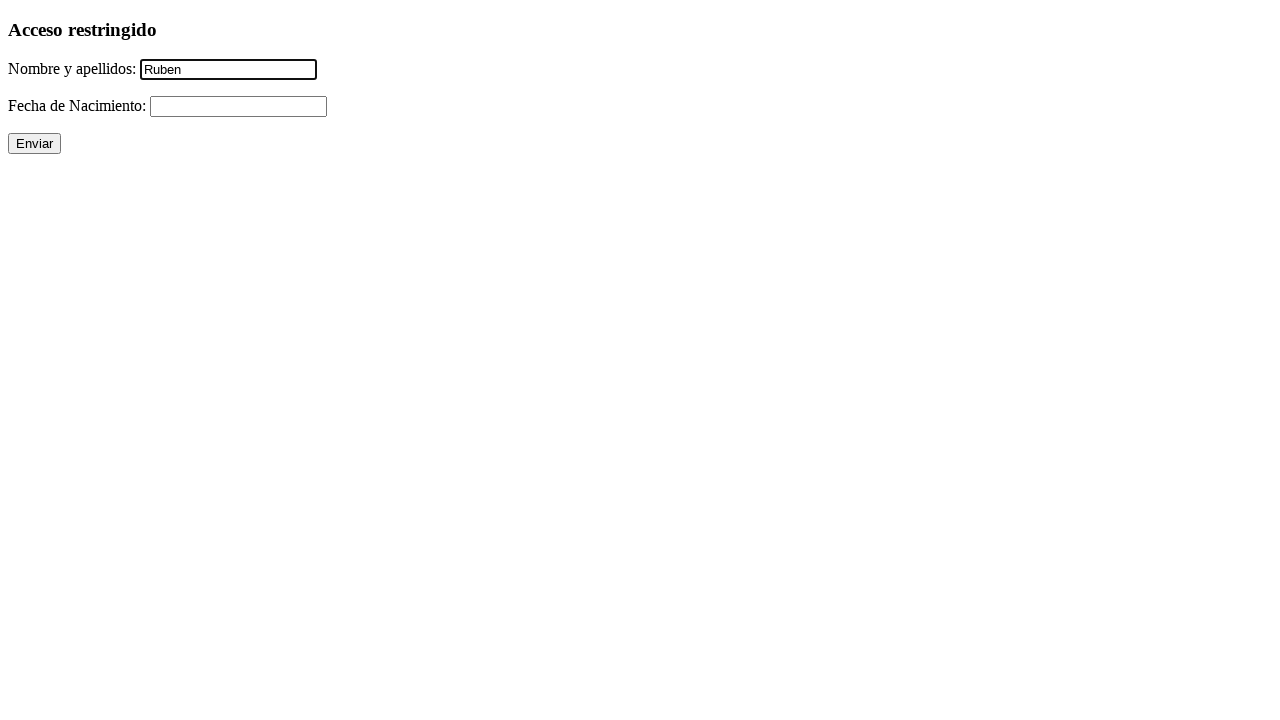

Filled date field with invalid month (13) and extra character '15/13/2005s' on #fecha
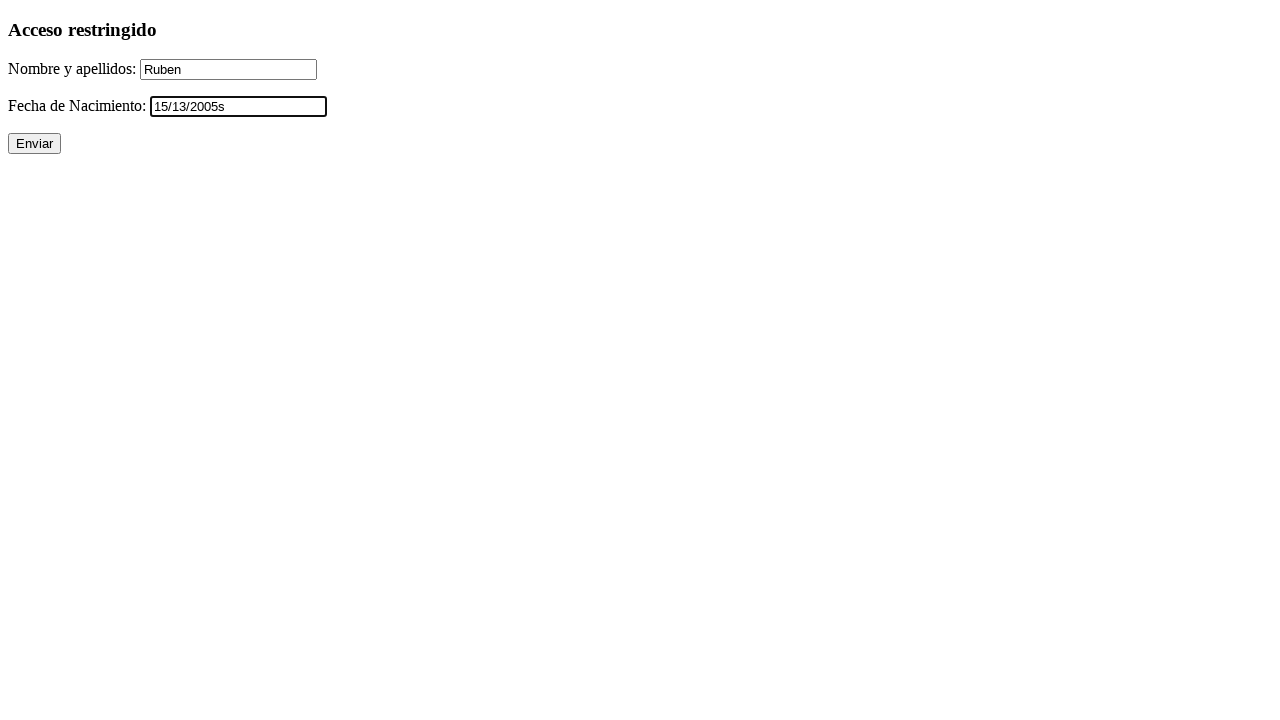

Clicked submit button to submit the form at (34, 144) on xpath=//p/input[@type='submit']
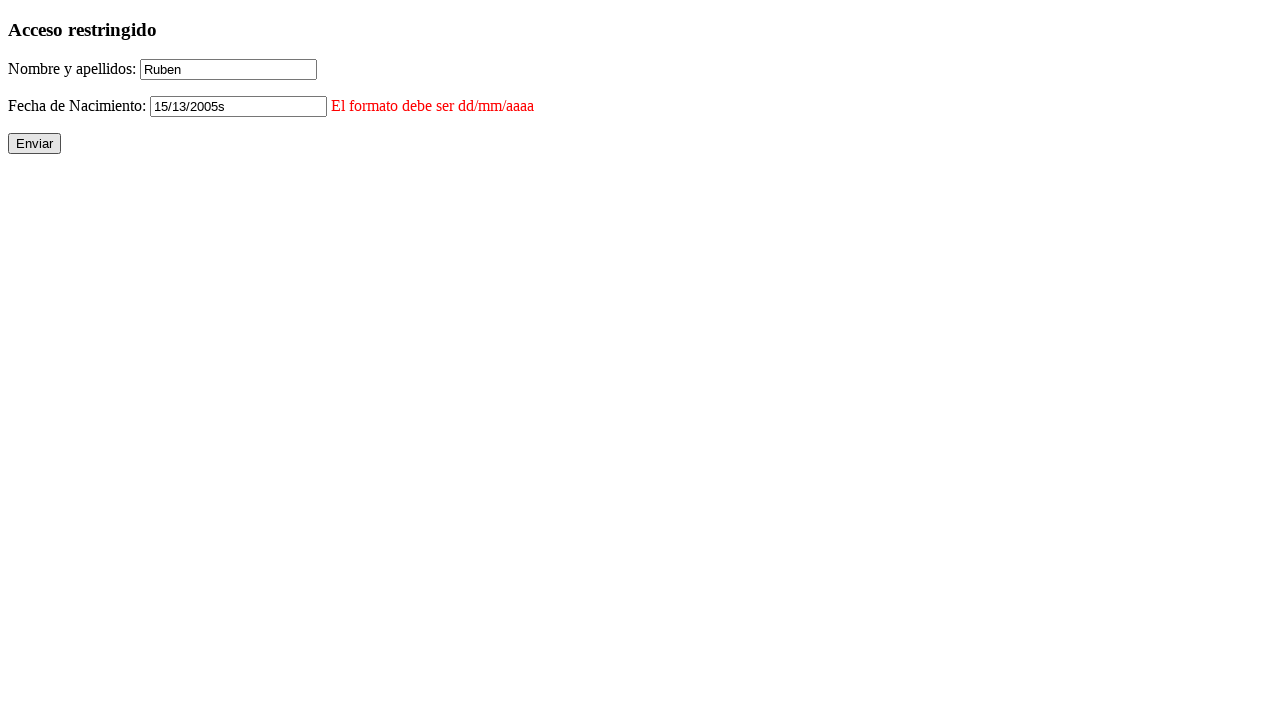

Verified name error is not visible
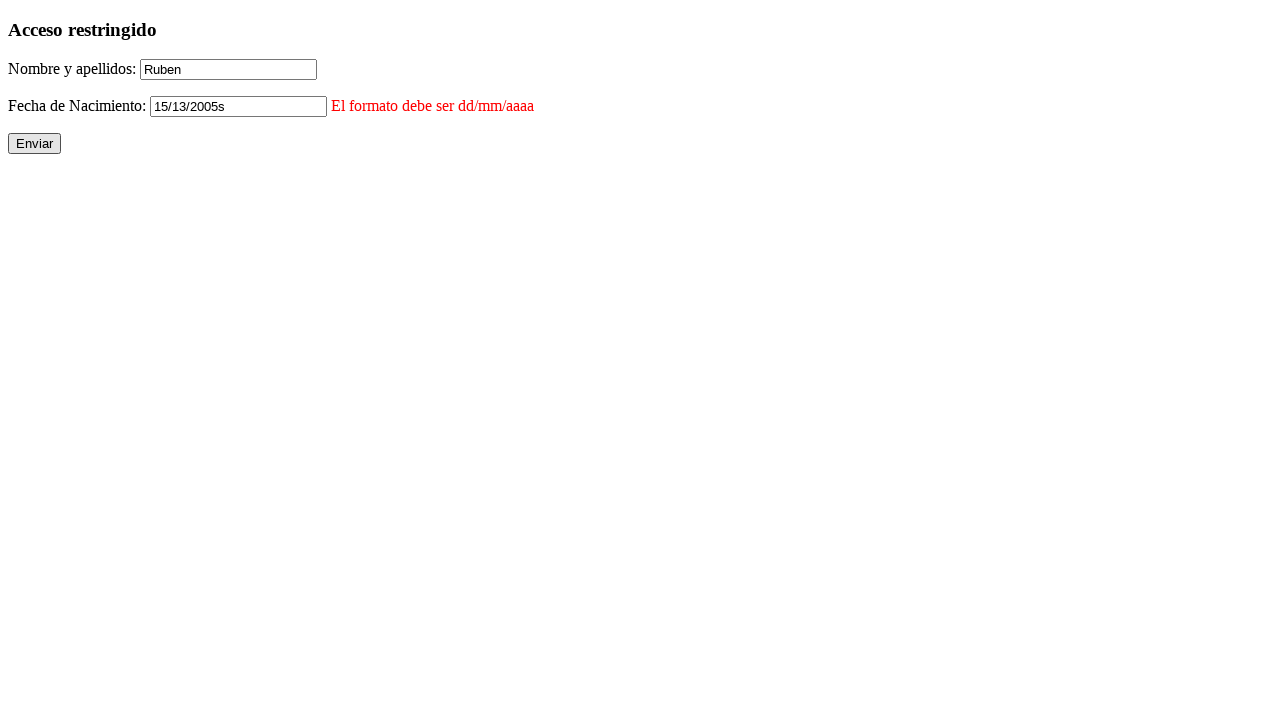

Verified date error is visible
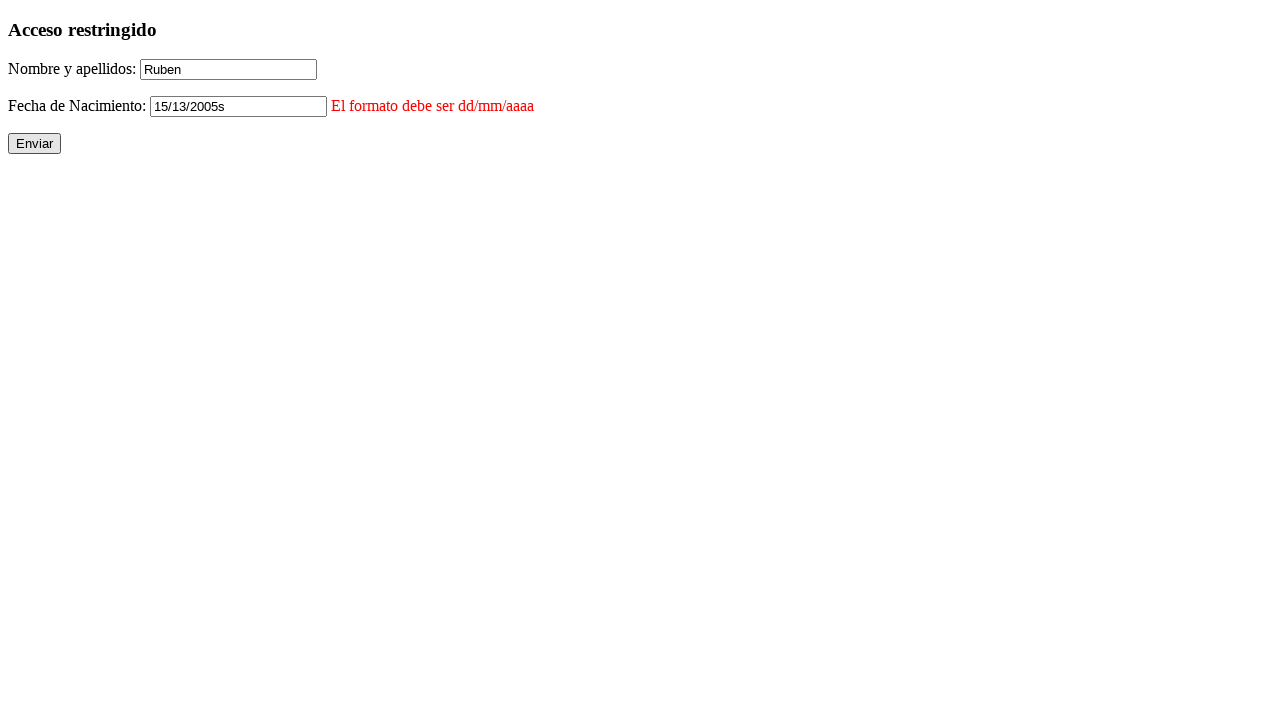

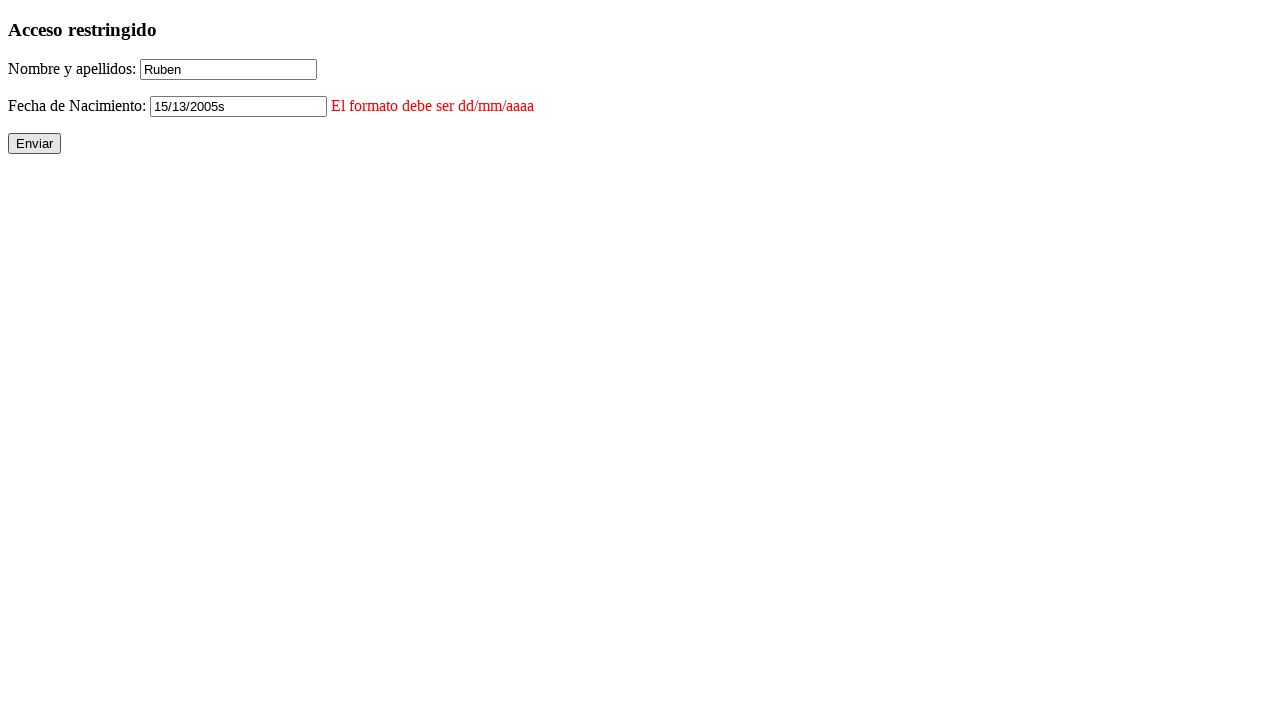